Tests dropdown selection functionality by selecting options using different methods (by index, value, and visible text)

Starting URL: https://demoqa.com/select-menu

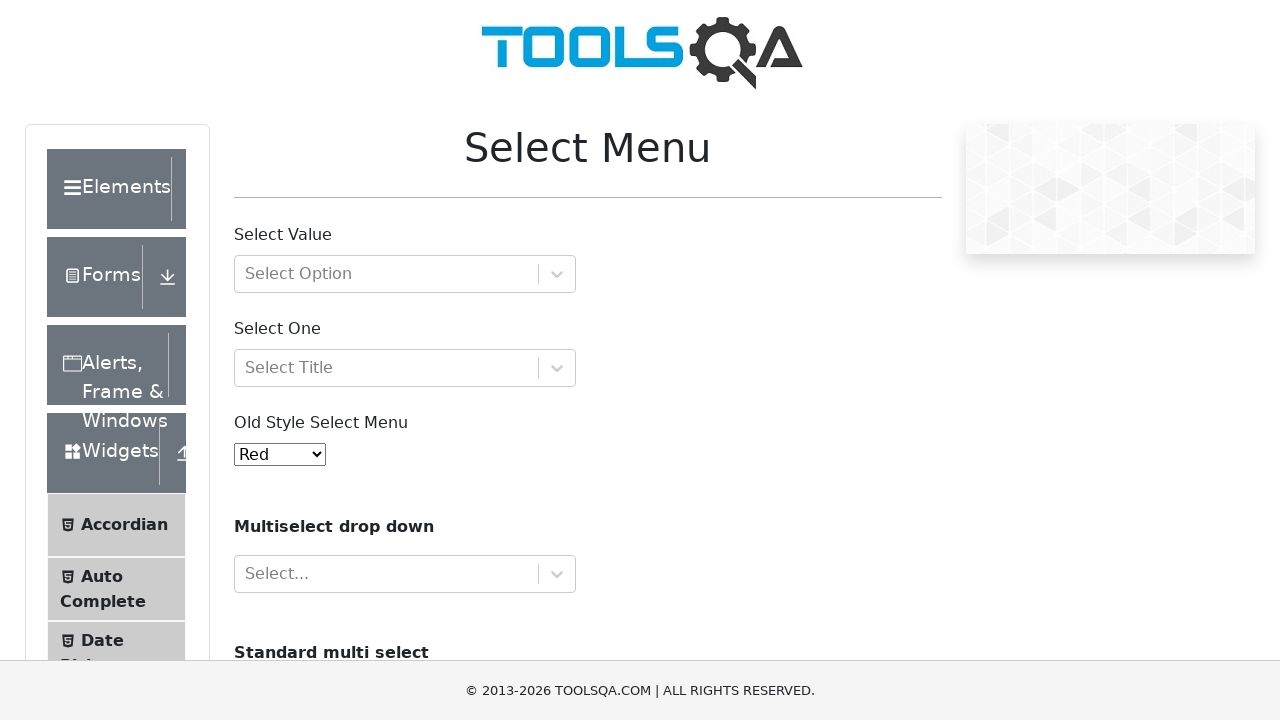

Located dropdown element with id 'oldSelectMenu'
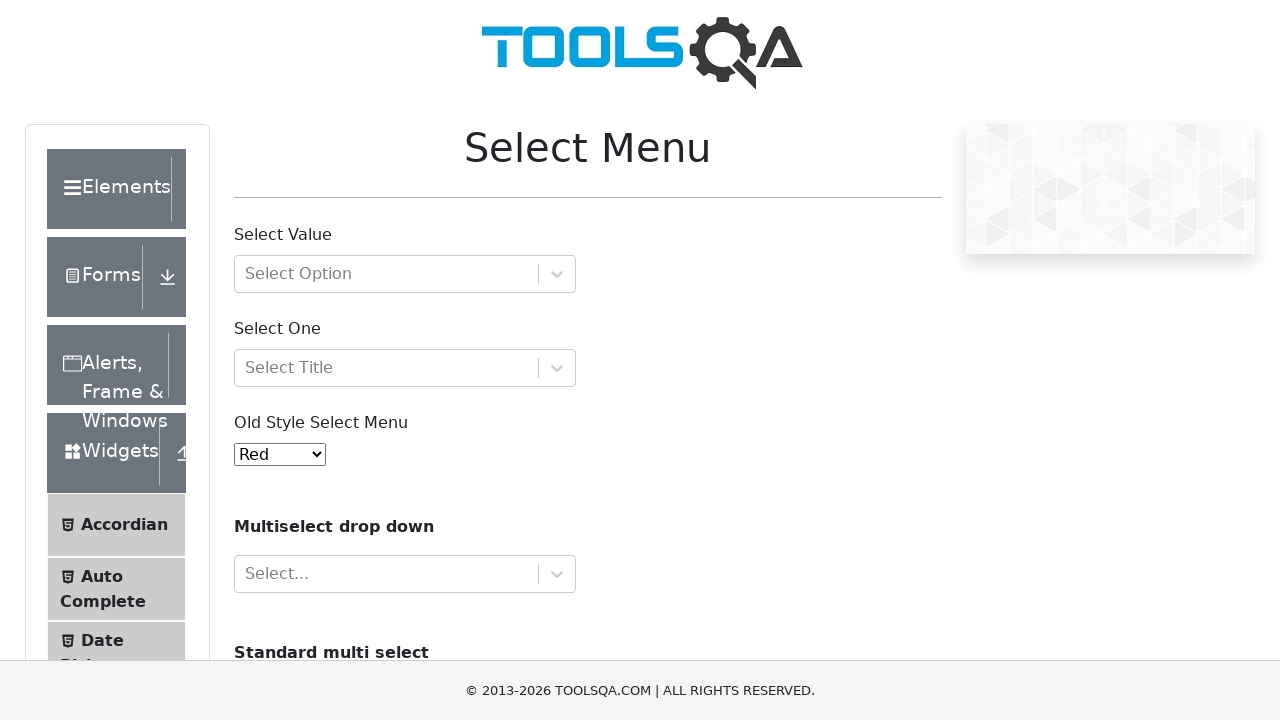

Selected dropdown option by index 4 (5th option) on #oldSelectMenu
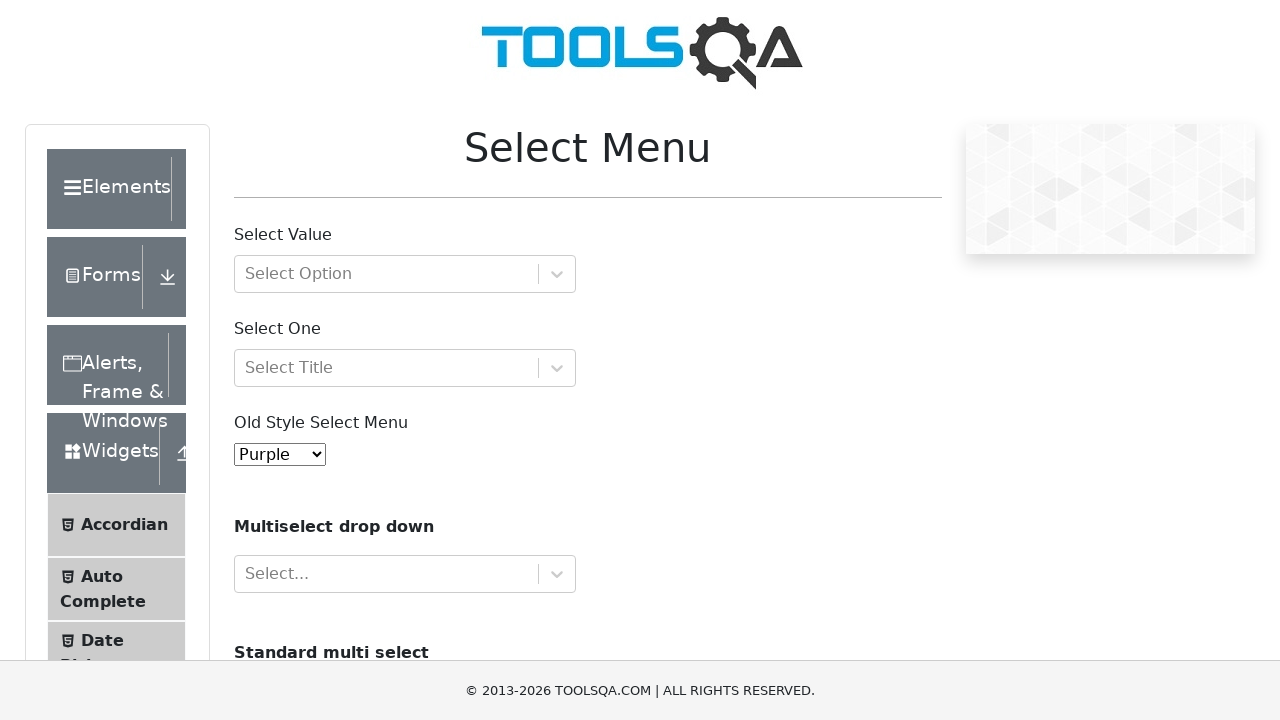

Selected dropdown option by value attribute '9' on #oldSelectMenu
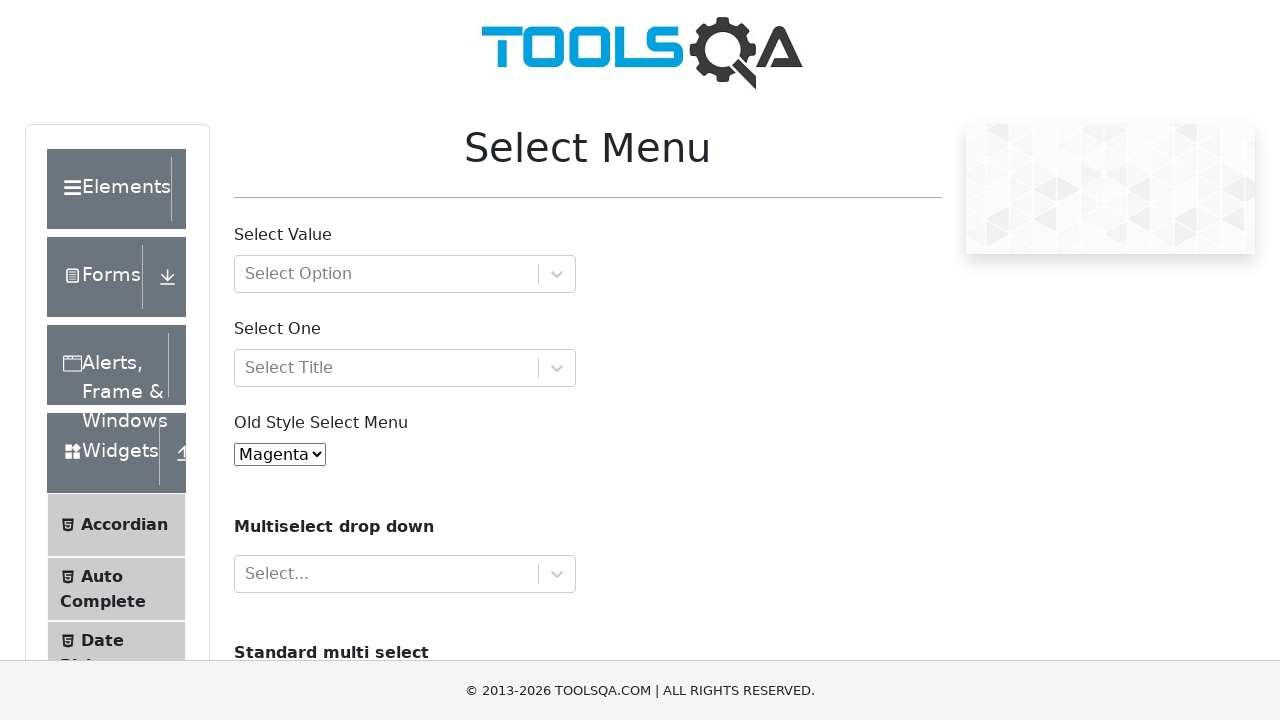

Selected dropdown option by visible text 'Yellow' on #oldSelectMenu
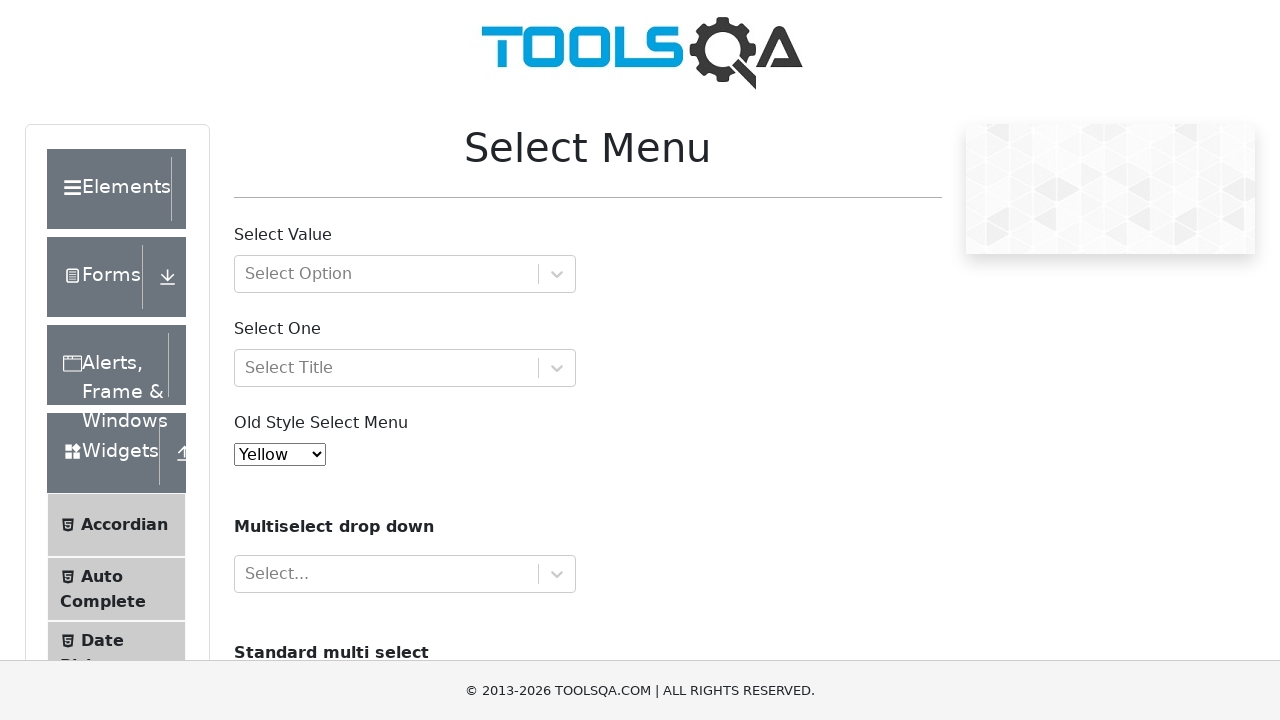

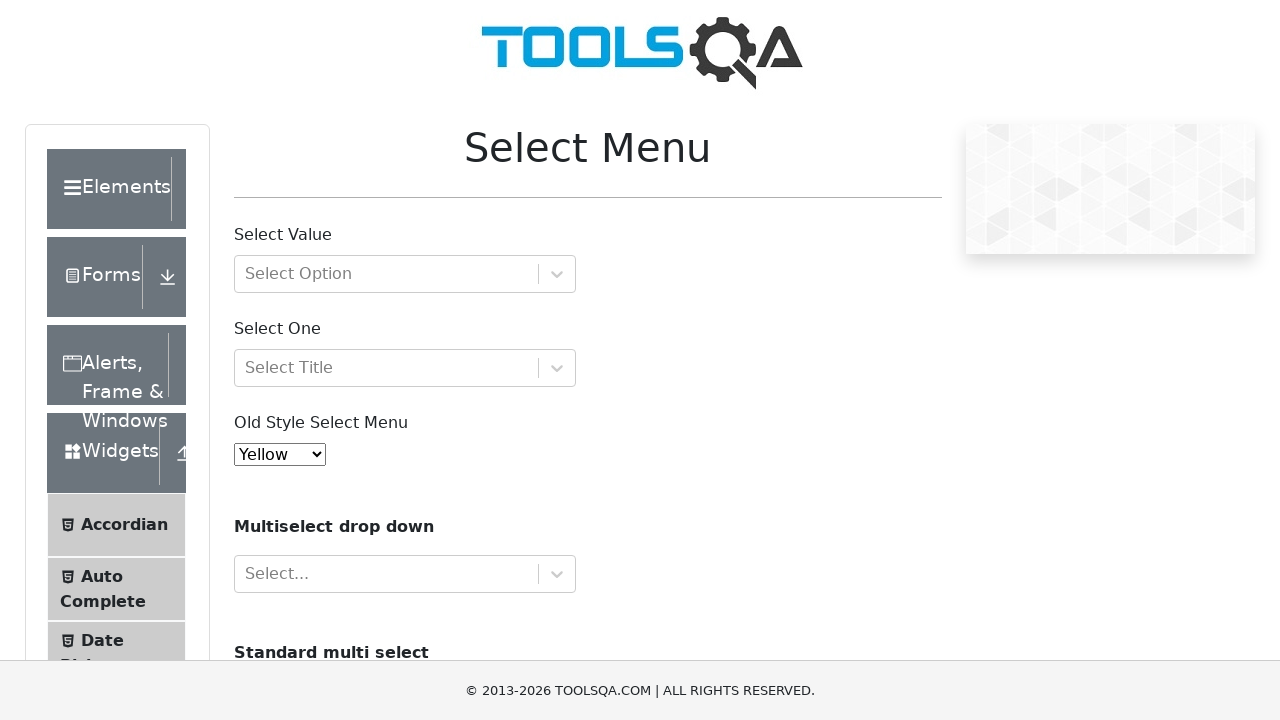